Navigates to a proxy list website and clicks on the first available link containing "pirate" in its text, with fallback logic to try the next link if clicking fails

Starting URL: https://thepiratebayproxylist.se/

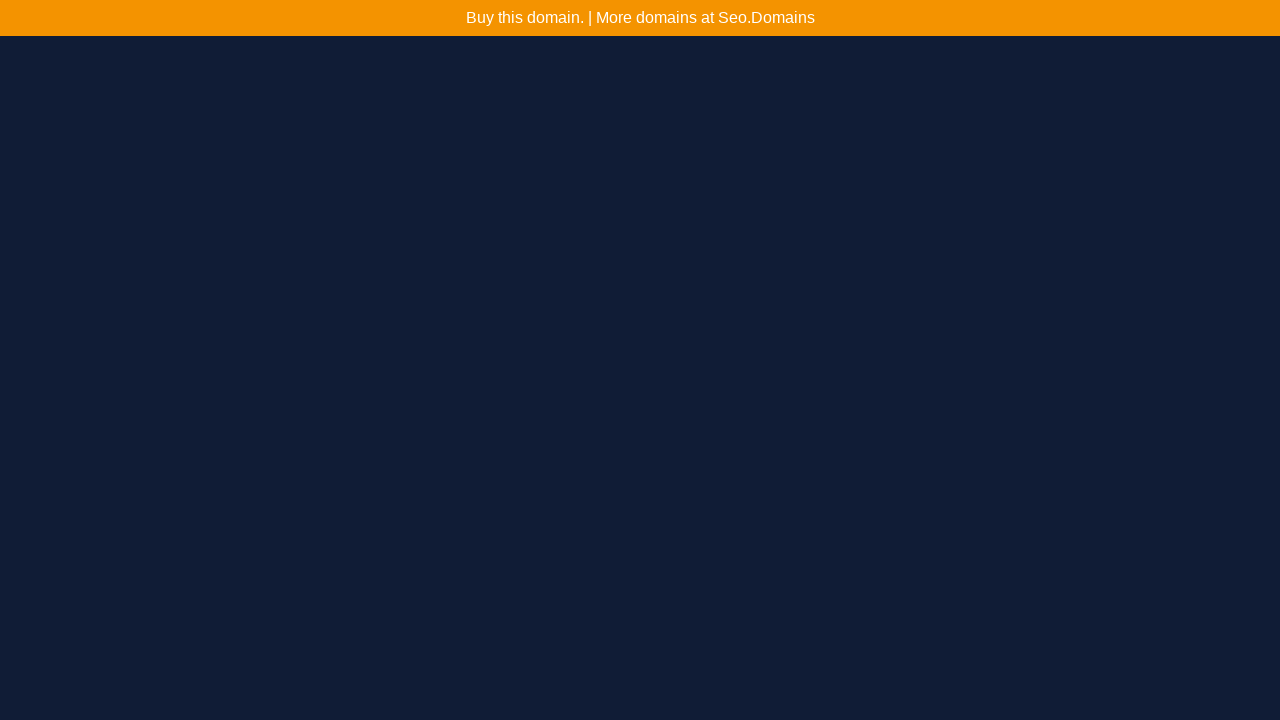

Navigated to The Pirate Bay proxy list website
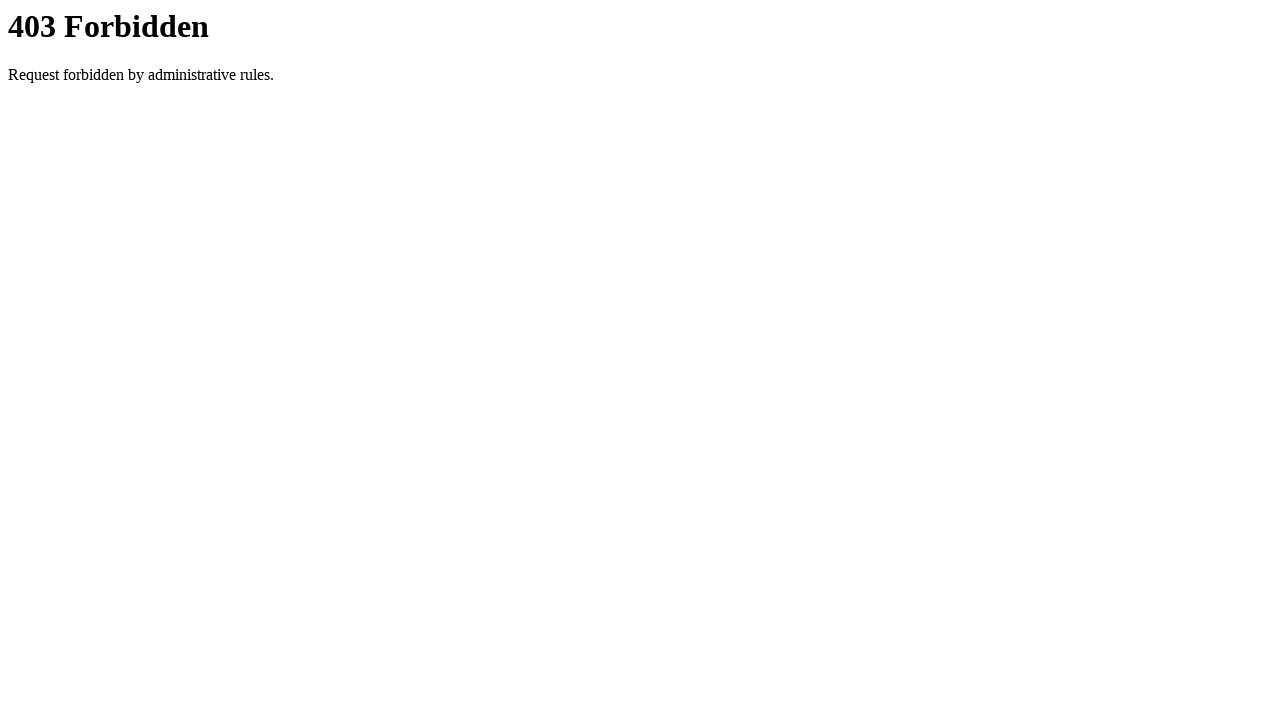

Found all links containing 'pirate' in their text
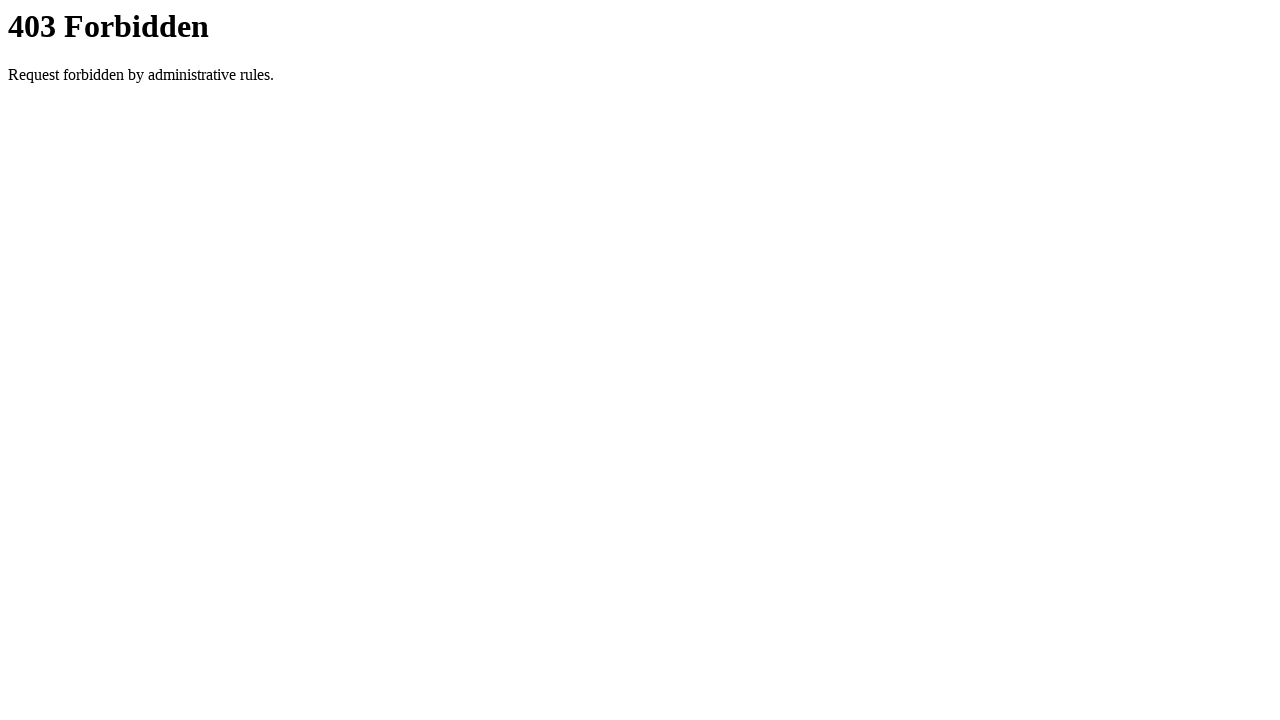

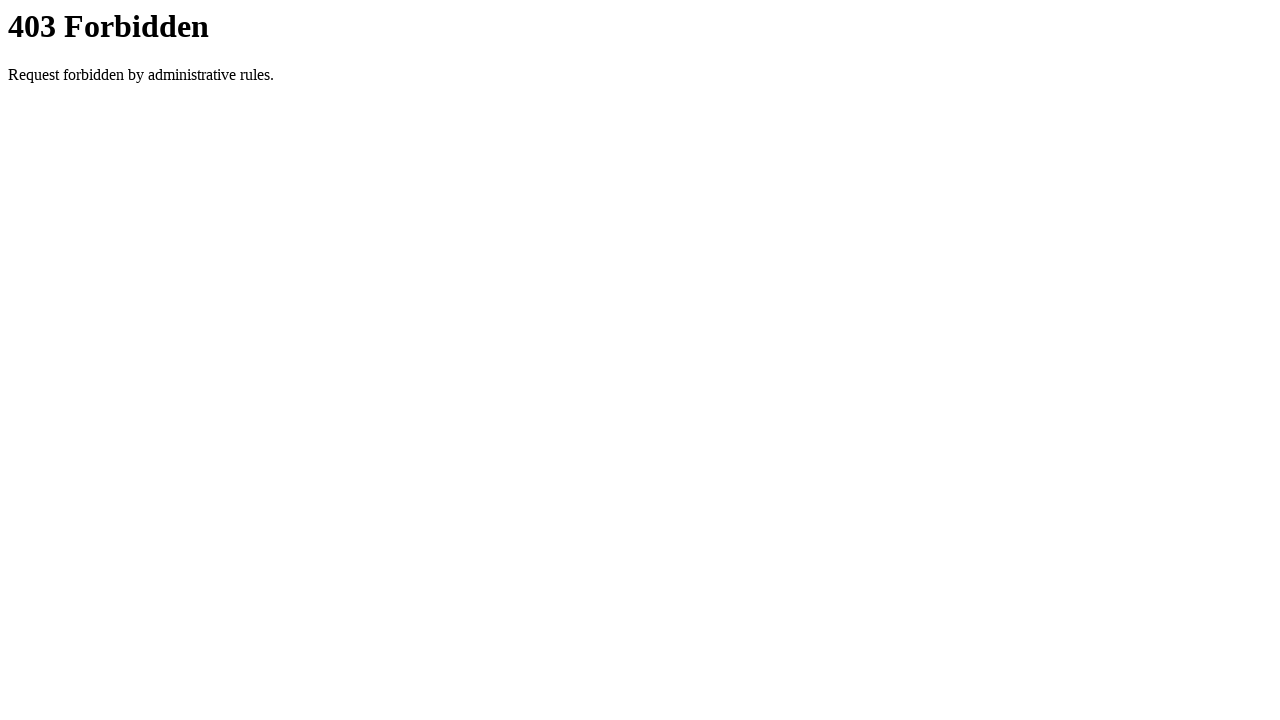